Tests keyboard actions on a text box form by filling name, email, and address fields, then using keyboard shortcuts to copy the current address and paste it into the permanent address field.

Starting URL: https://demoqa.com/text-box

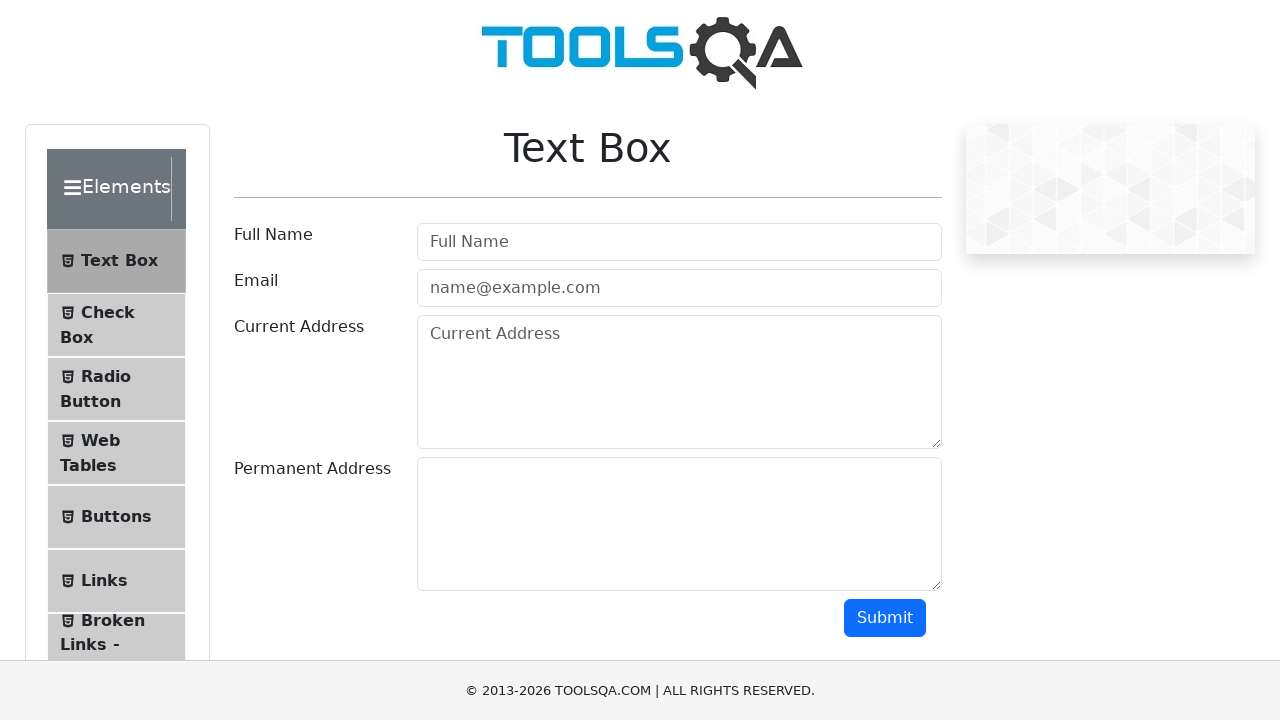

Filled Full Name field with 'Mr.Peter Haynes' on #userName
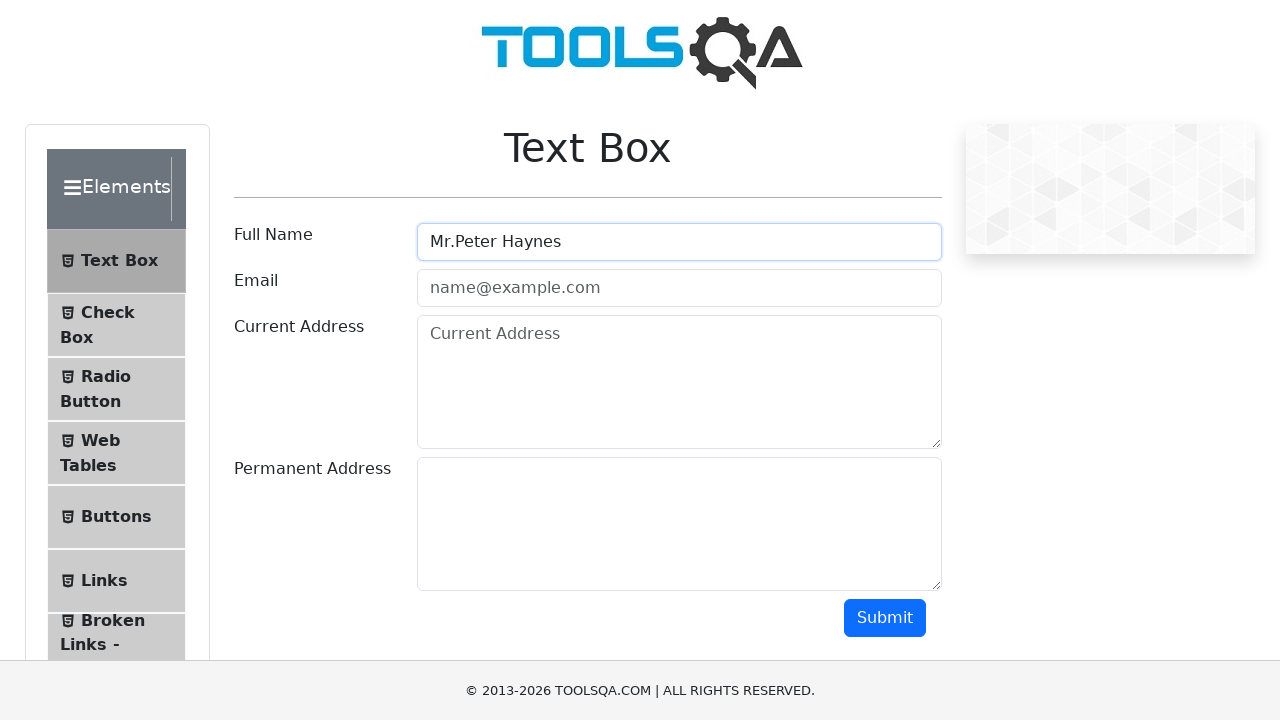

Filled Email field with 'PeterHaynes@toolsqa.com' on #userEmail
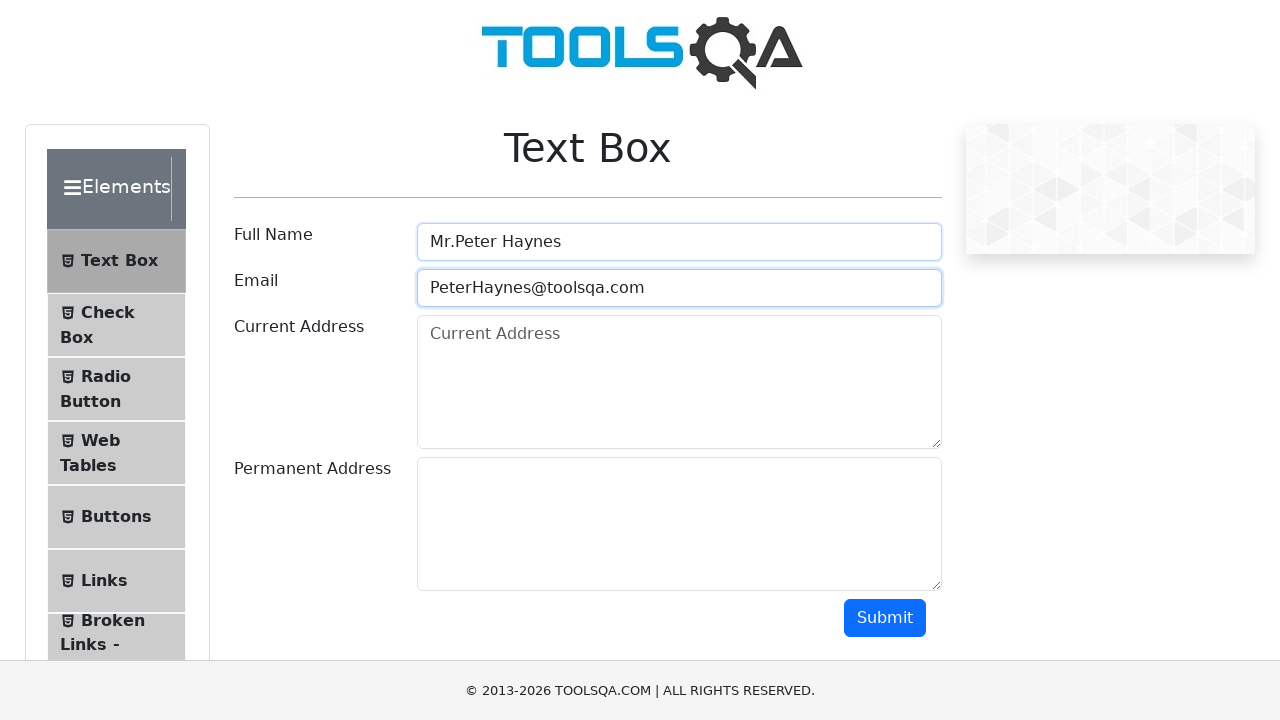

Filled Current Address field with '43 School Lane London EC71 9GO' on #currentAddress
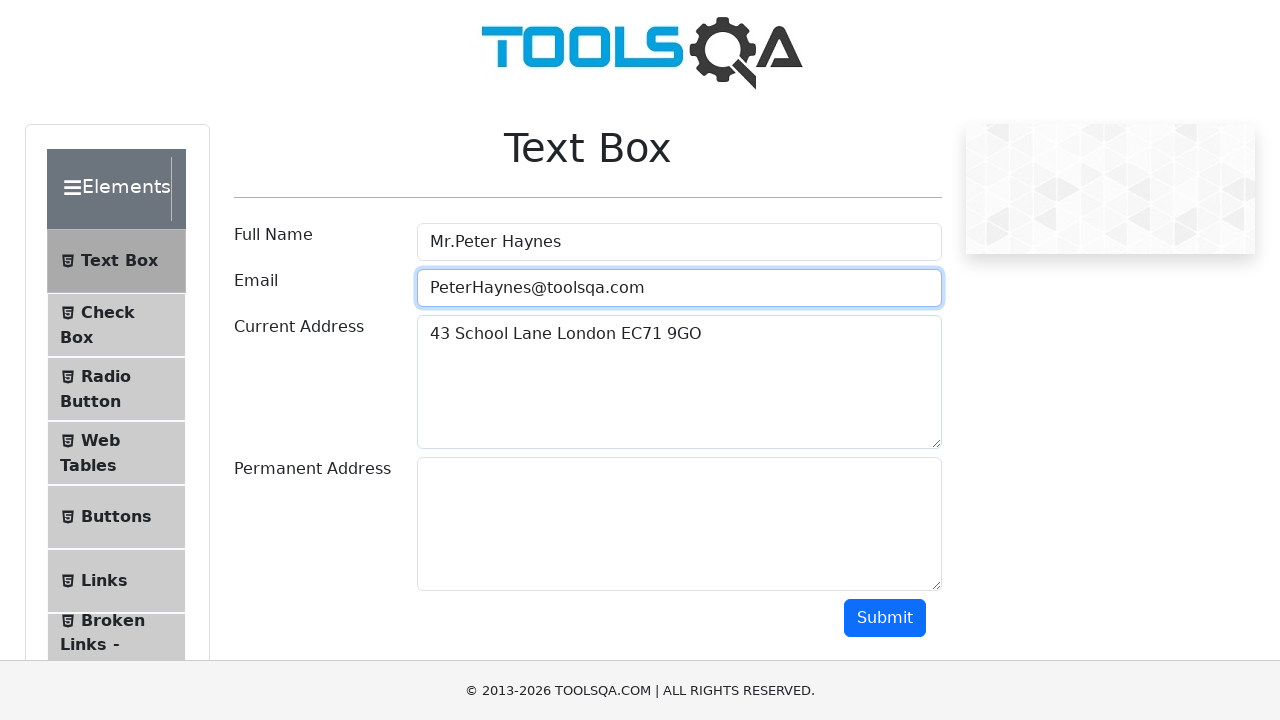

Clicked on Current Address field to focus it at (679, 382) on #currentAddress
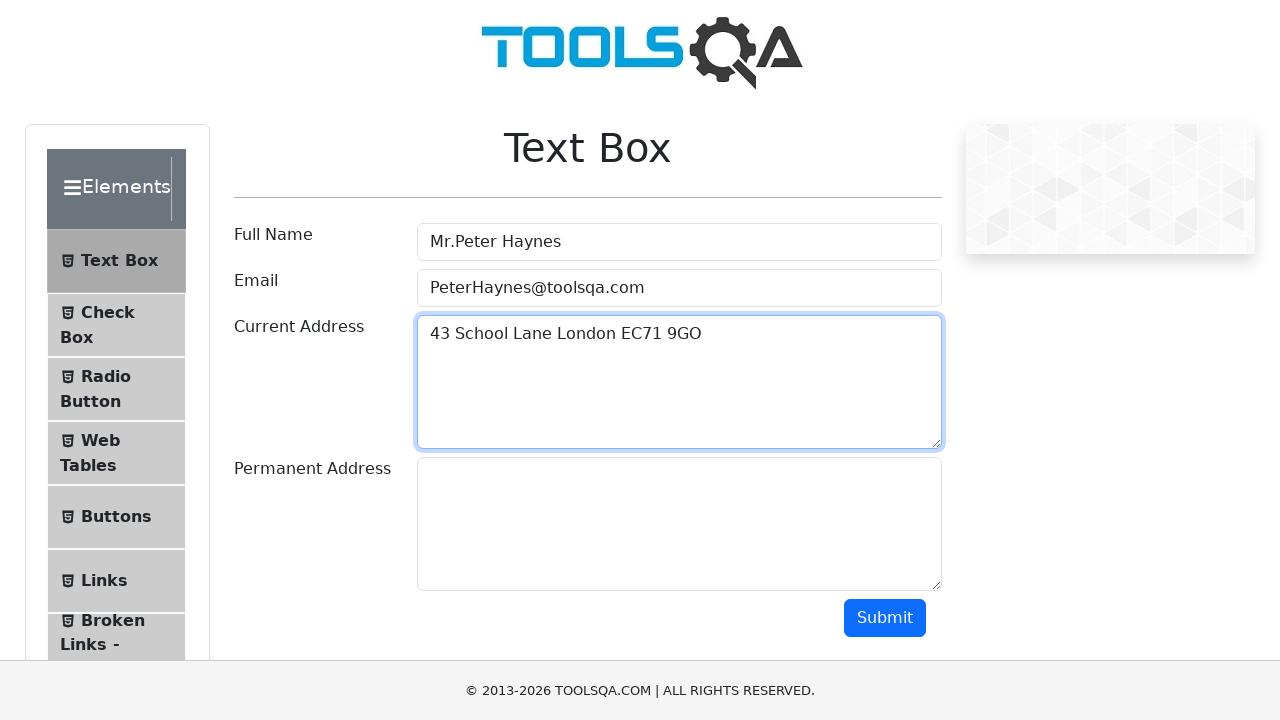

Selected all text in Current Address field using Ctrl+A
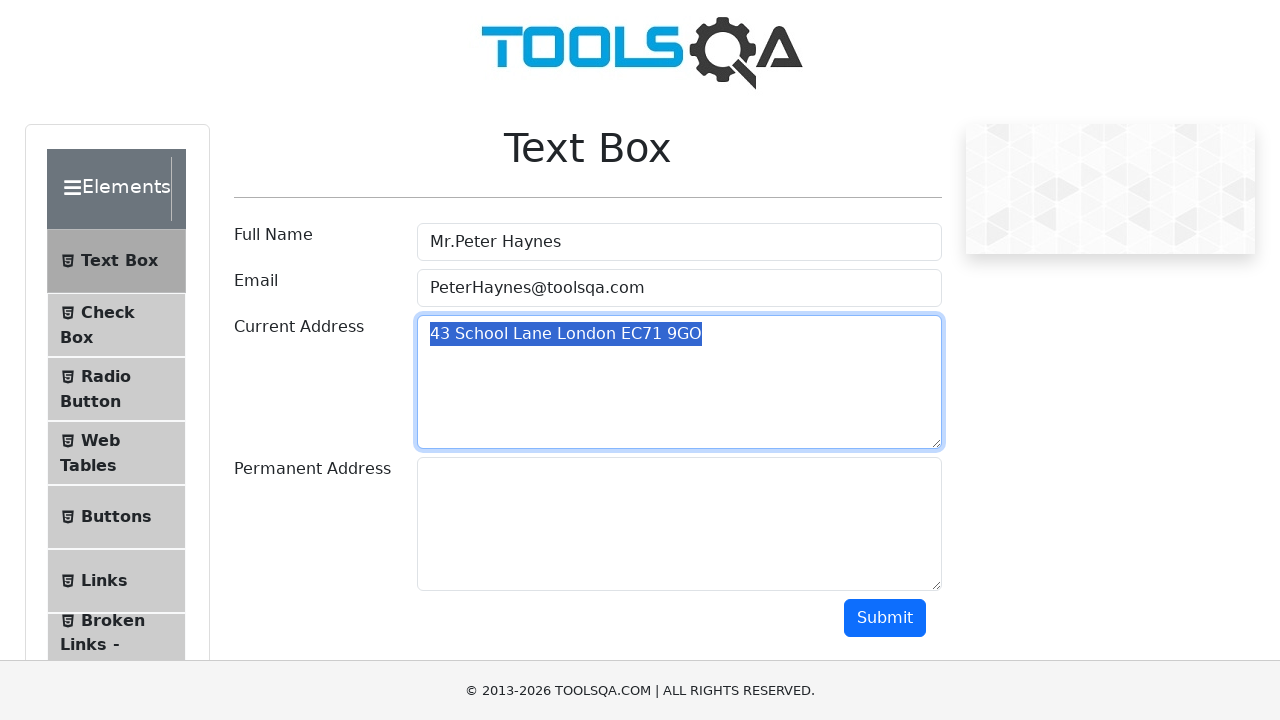

Copied selected address text using Ctrl+C
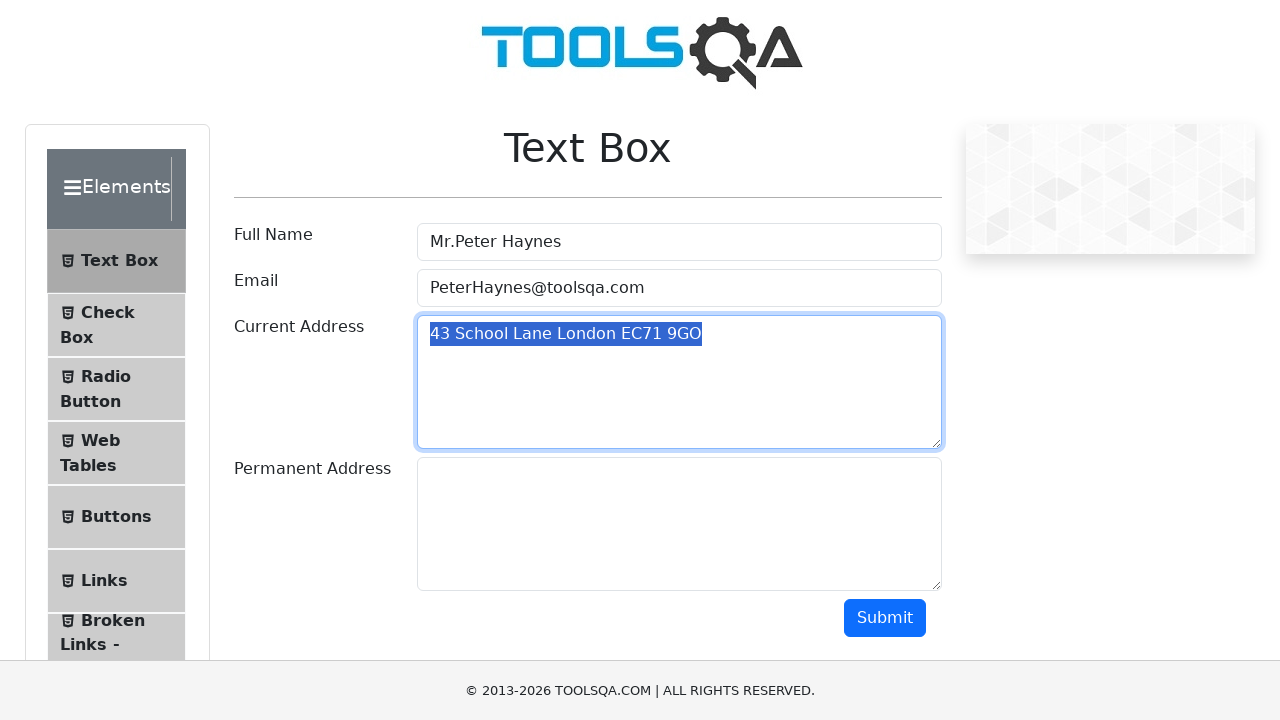

Pressed Tab to move focus to Permanent Address field
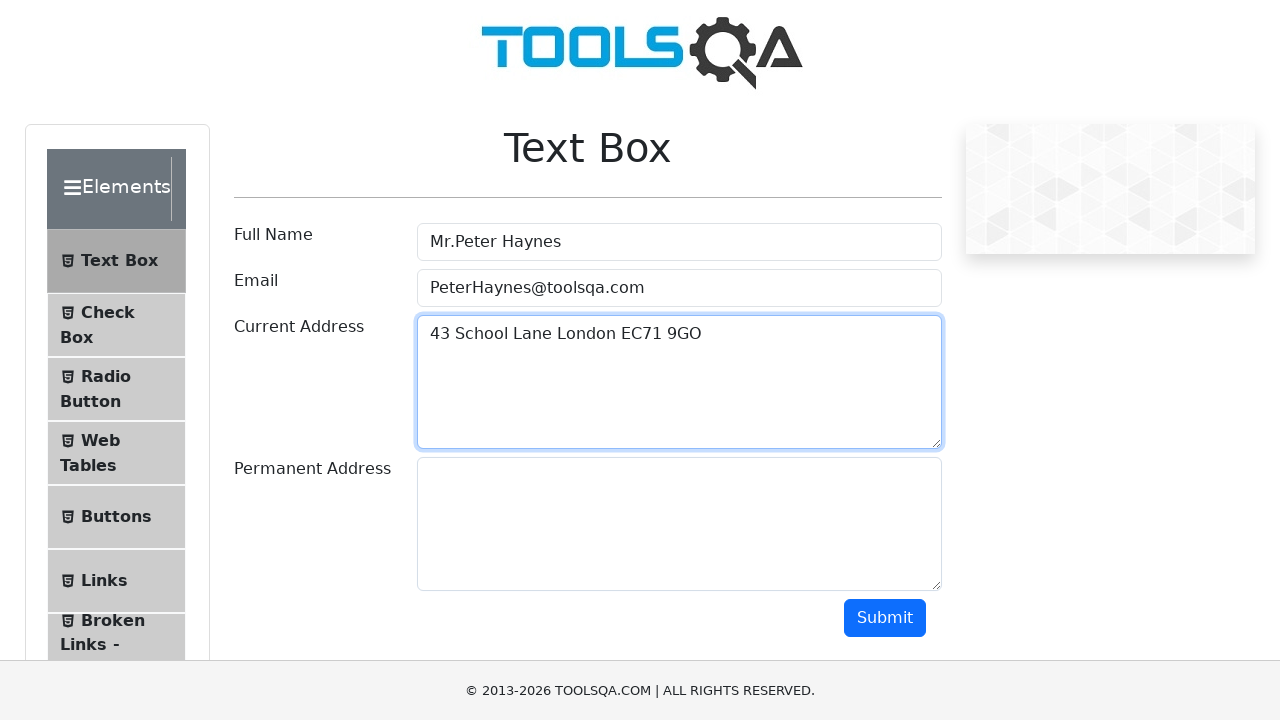

Pasted address into Permanent Address field using Ctrl+V
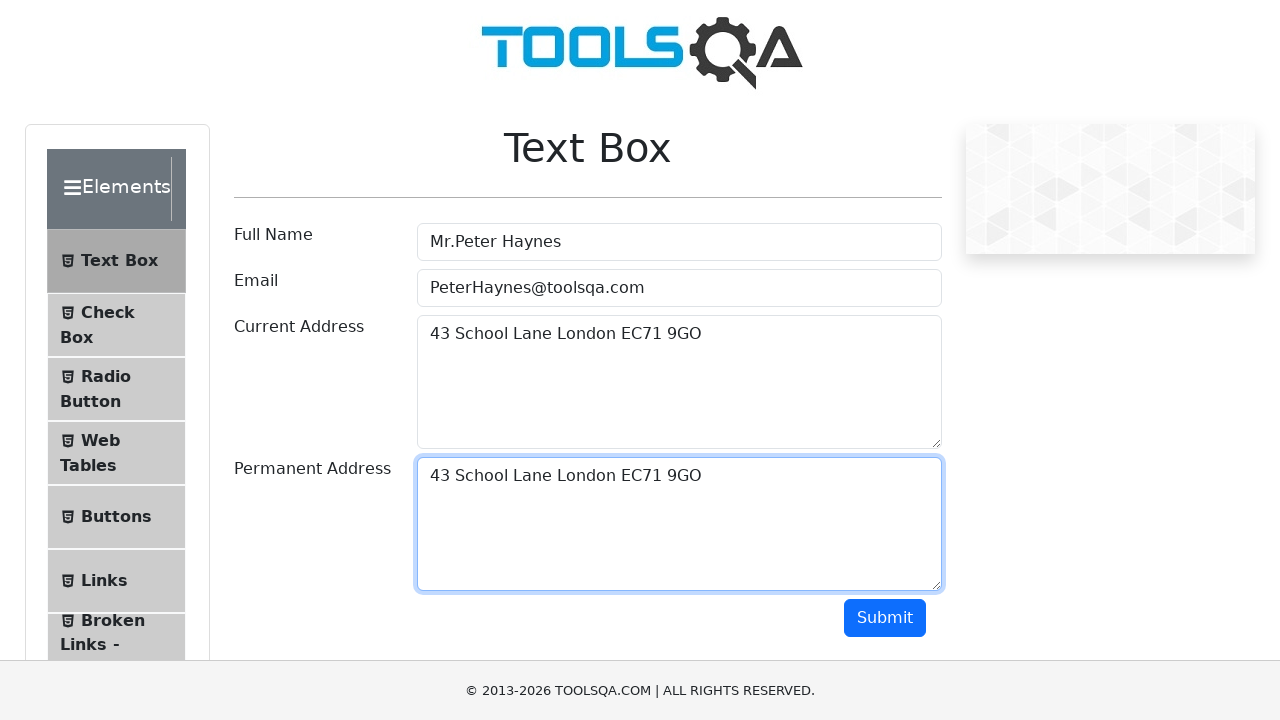

Waited 500ms for paste operation to complete
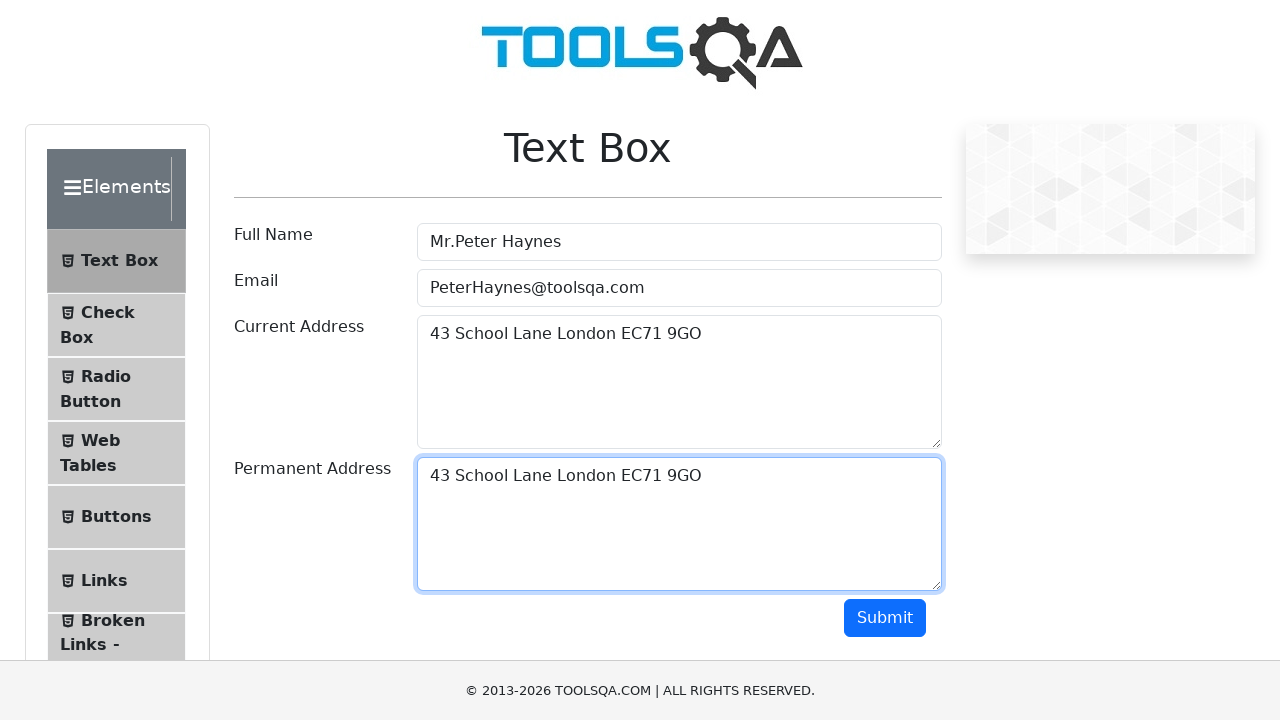

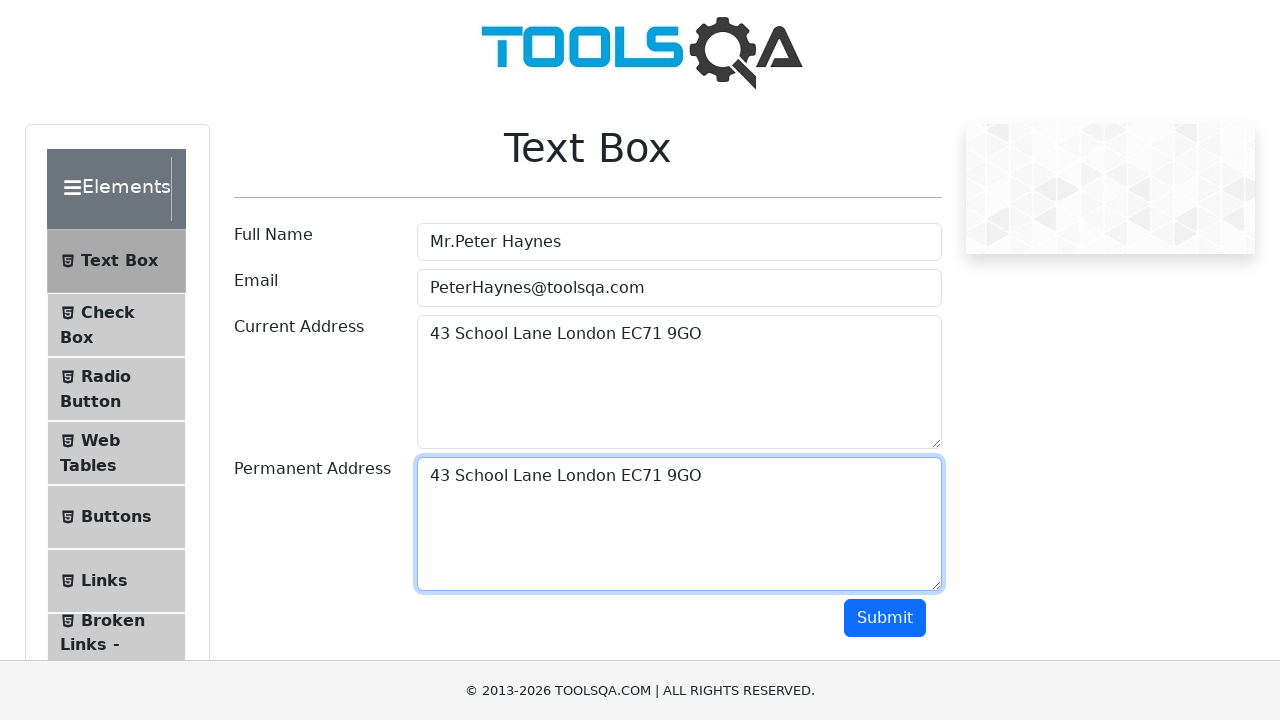